Navigates to W3Schools iframe example page, handles cookie consent if present, switches to iframe and interacts with elements inside it

Starting URL: https://www.w3schools.com/tags/tryit.asp?filename=tryhtml_select

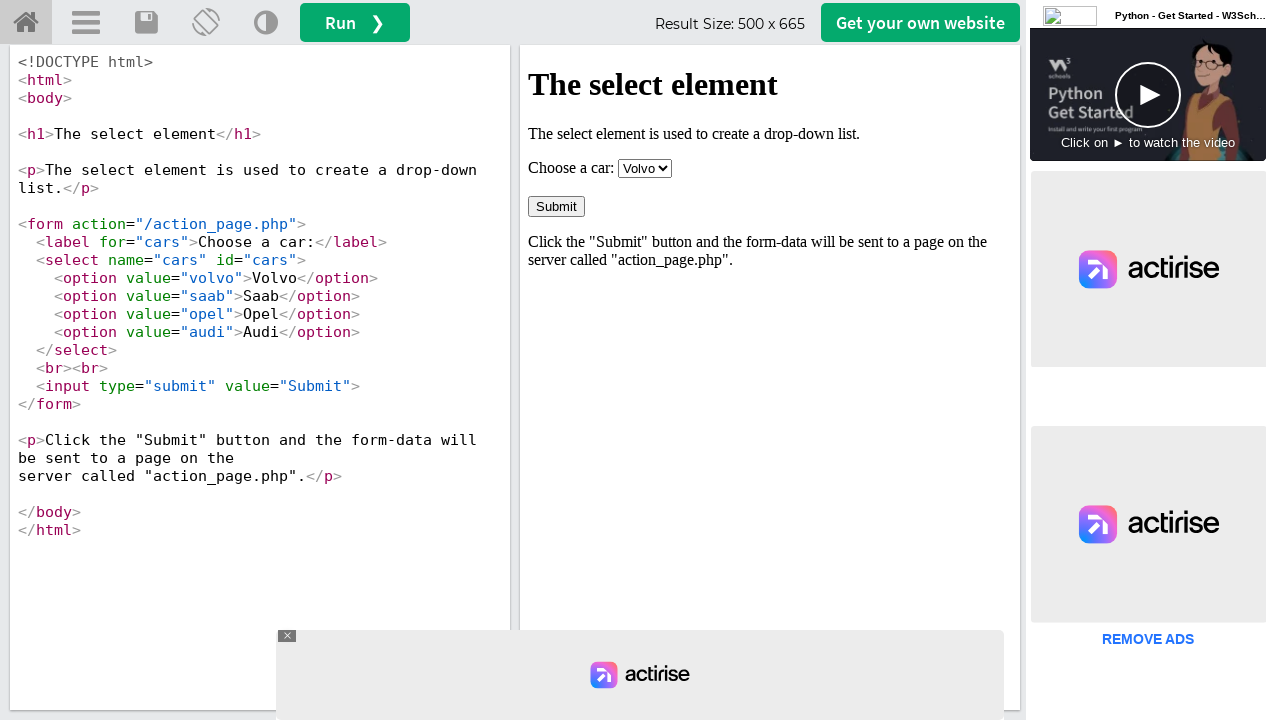

Navigated to W3Schools iframe example page
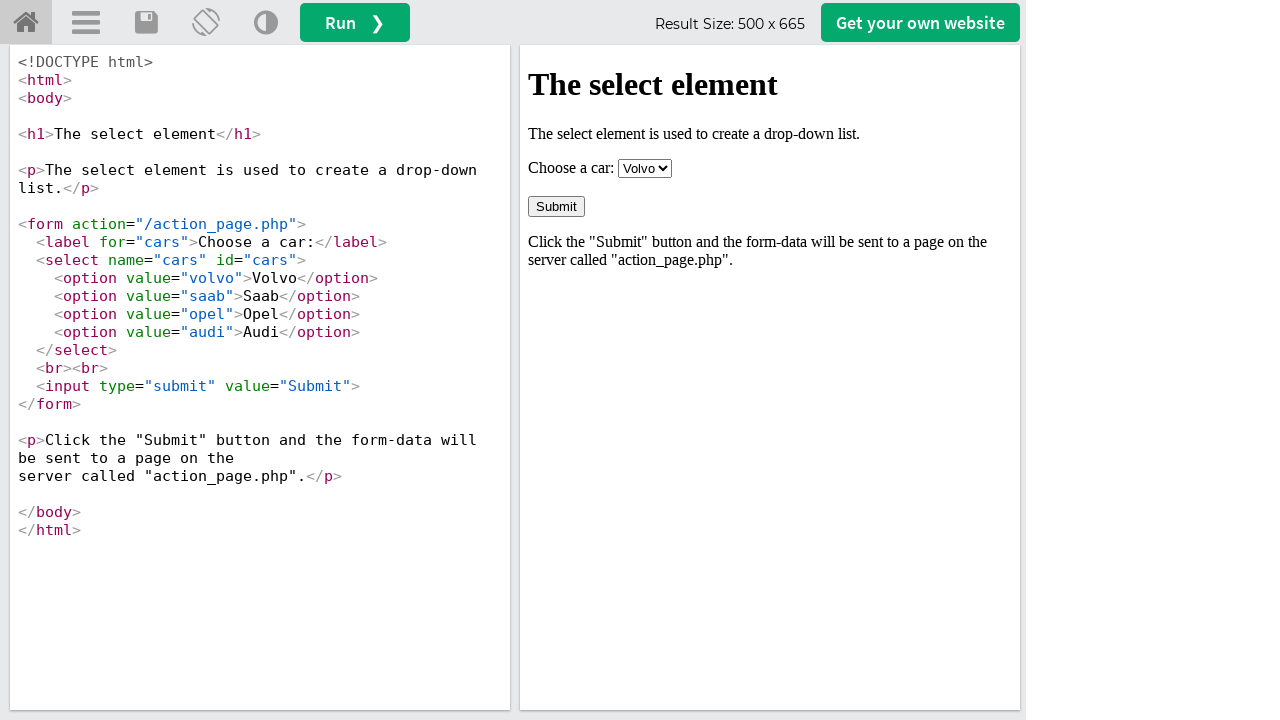

Located iframe with name 'iframeResult'
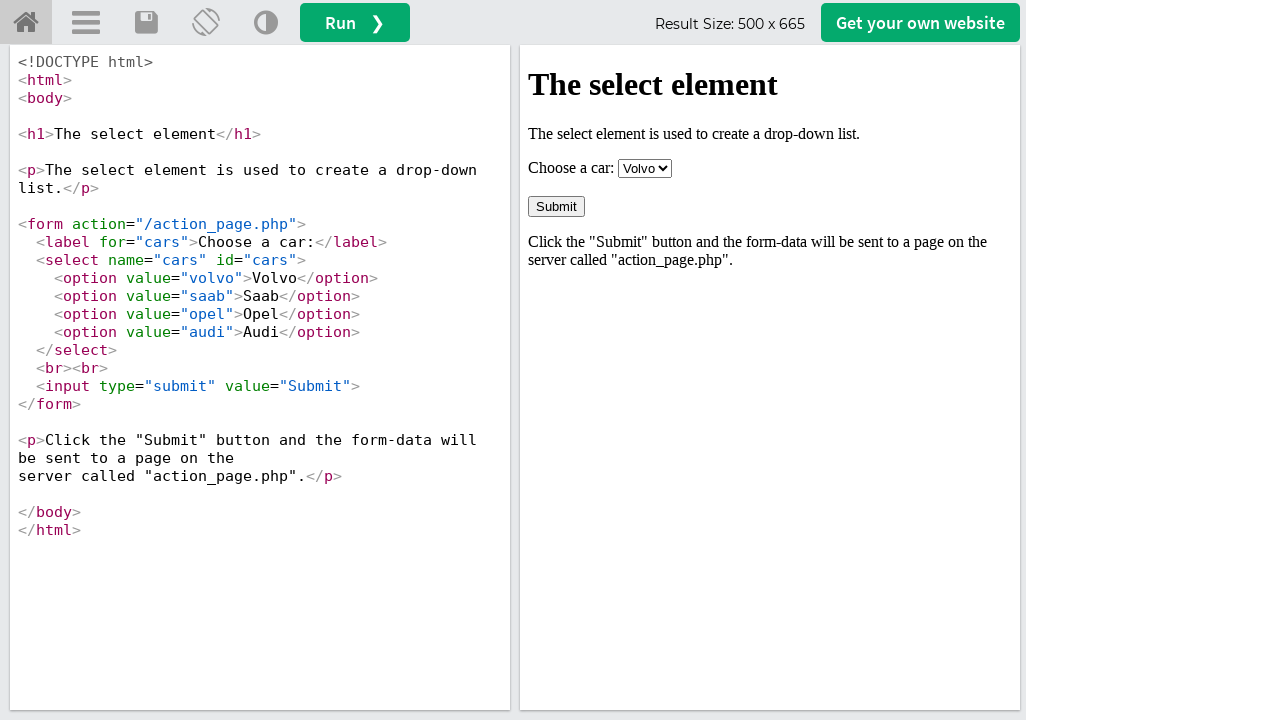

Clicked on body element inside iframe at (770, 168) on iframe[name='iframeResult'] >> internal:control=enter-frame >> body
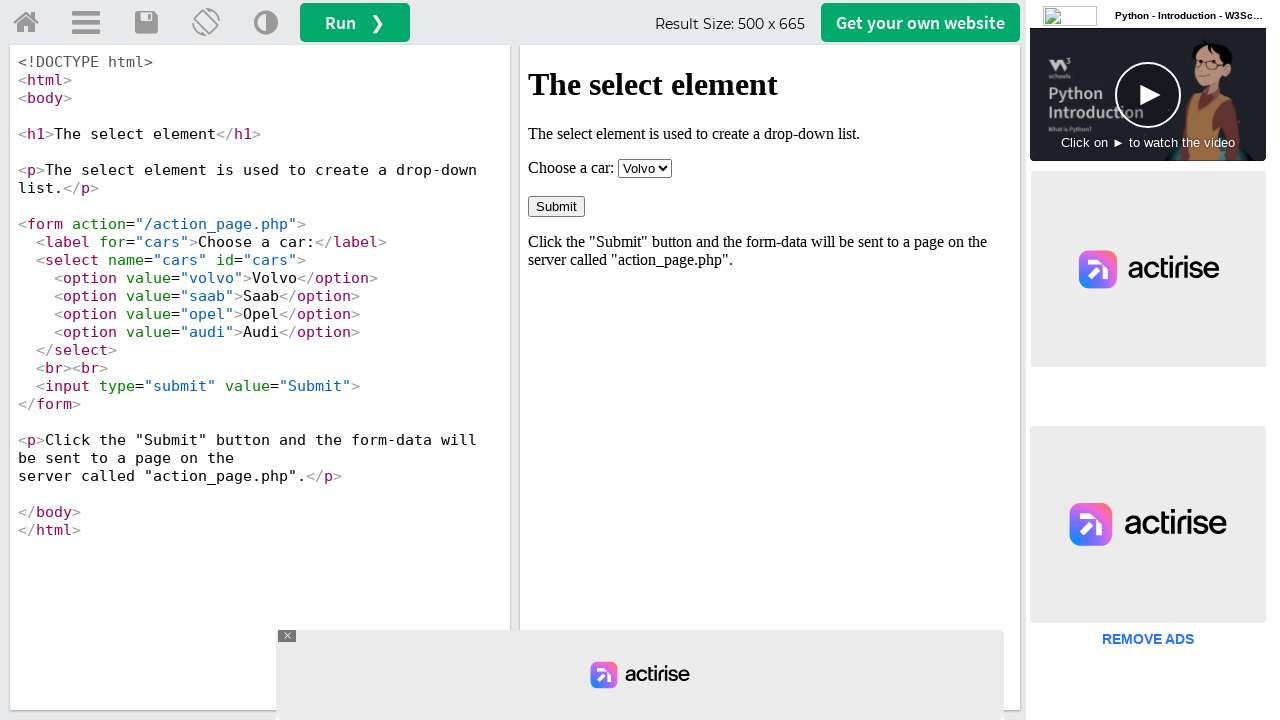

Select element is present and ready in iframe
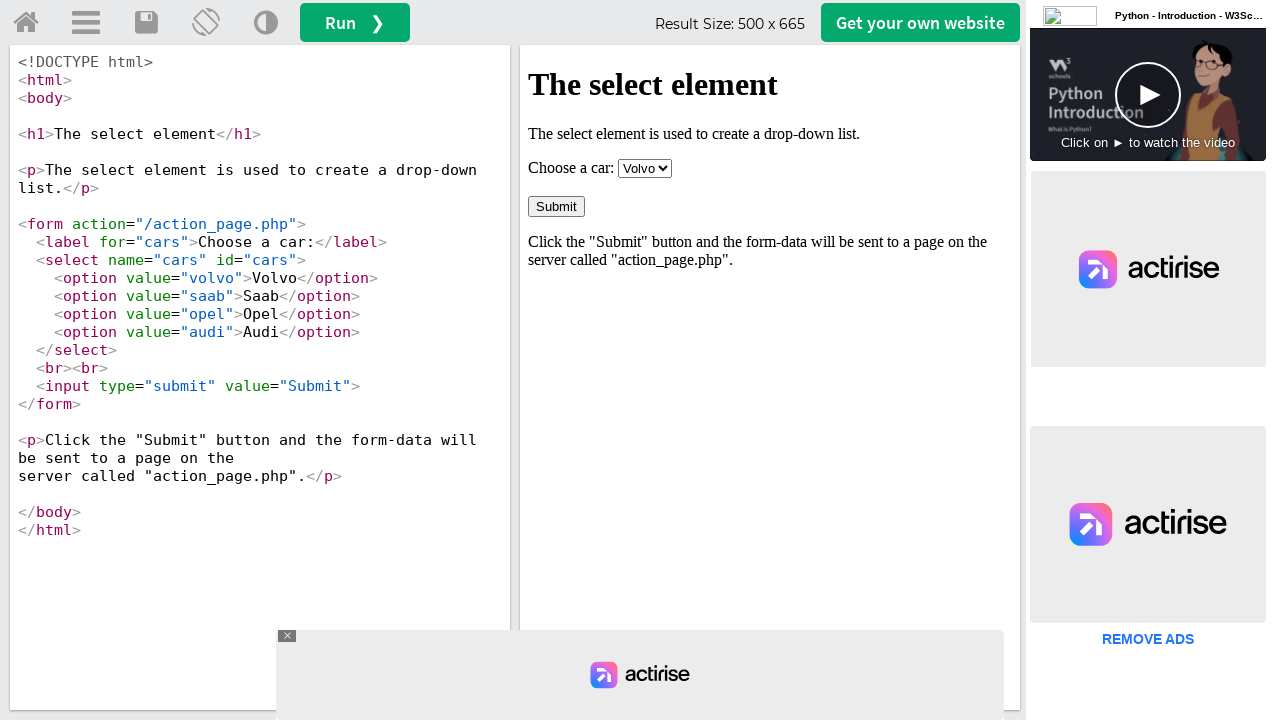

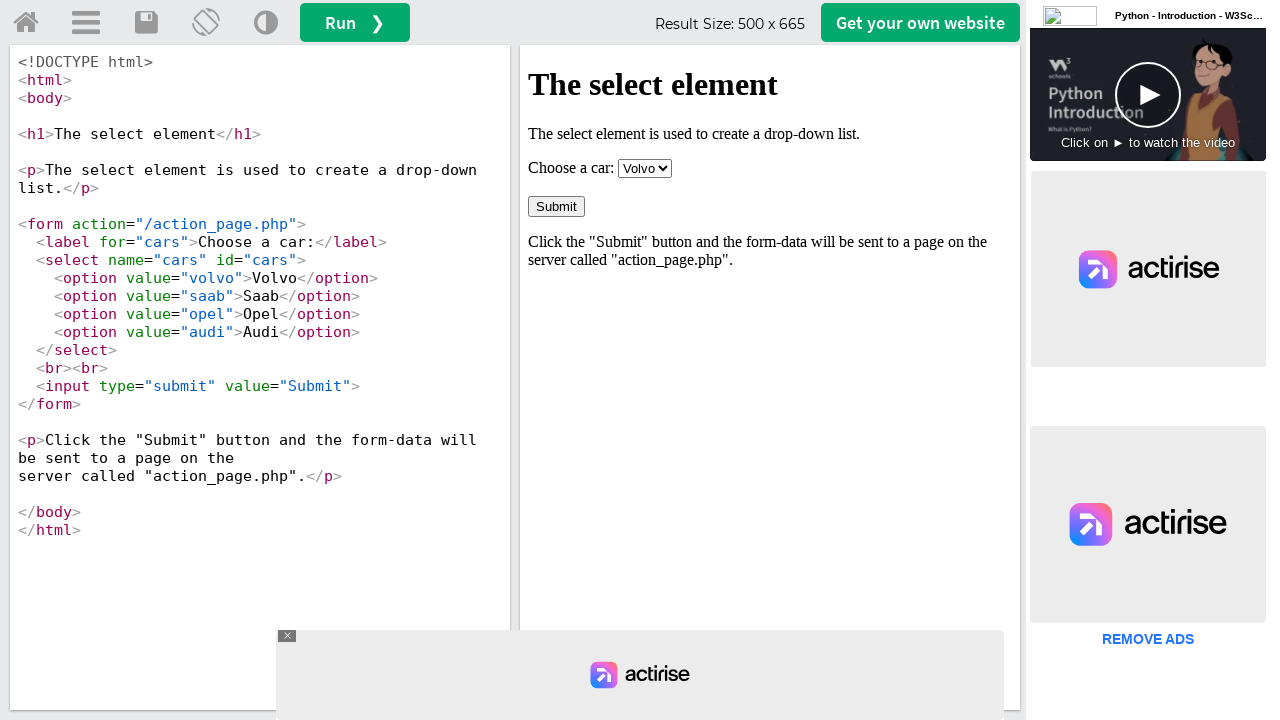